Tests the search/filter functionality on a practice e-commerce site by entering a search term and verifying that multiple product results are displayed.

Starting URL: https://rahulshettyacademy.com/seleniumPractise/#/

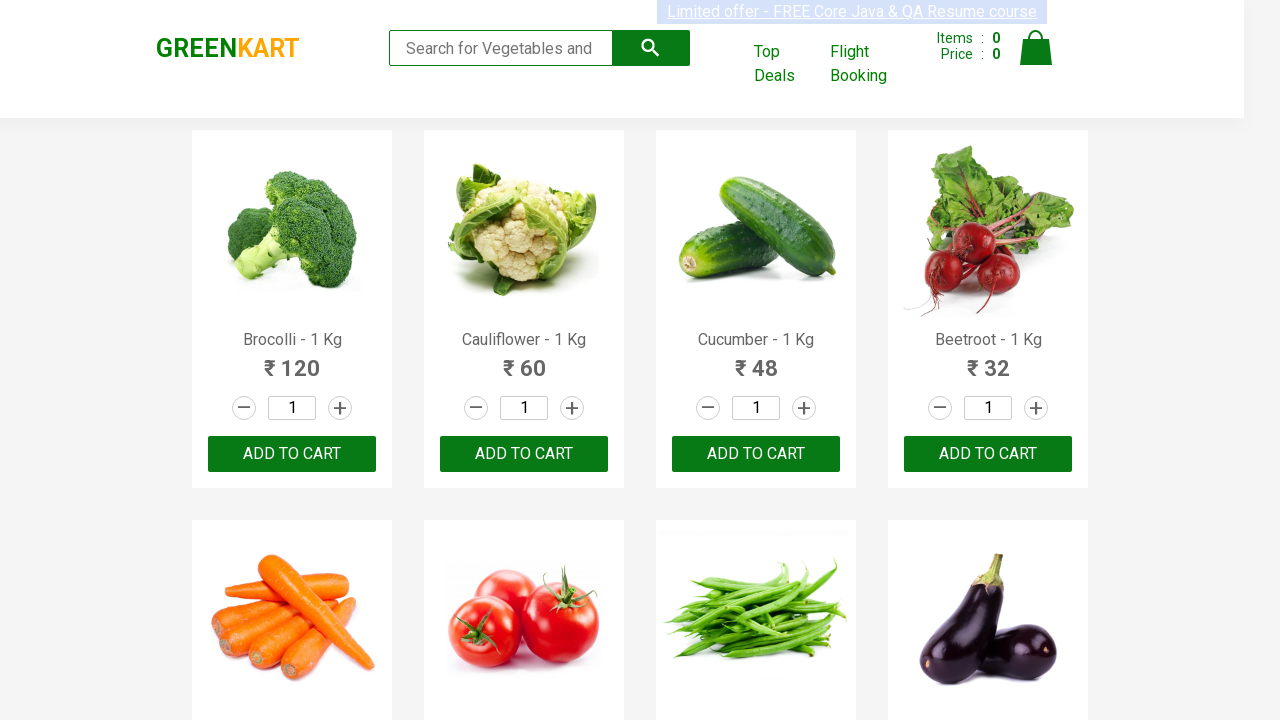

Entered search term 'an' in search box on .search-keyword
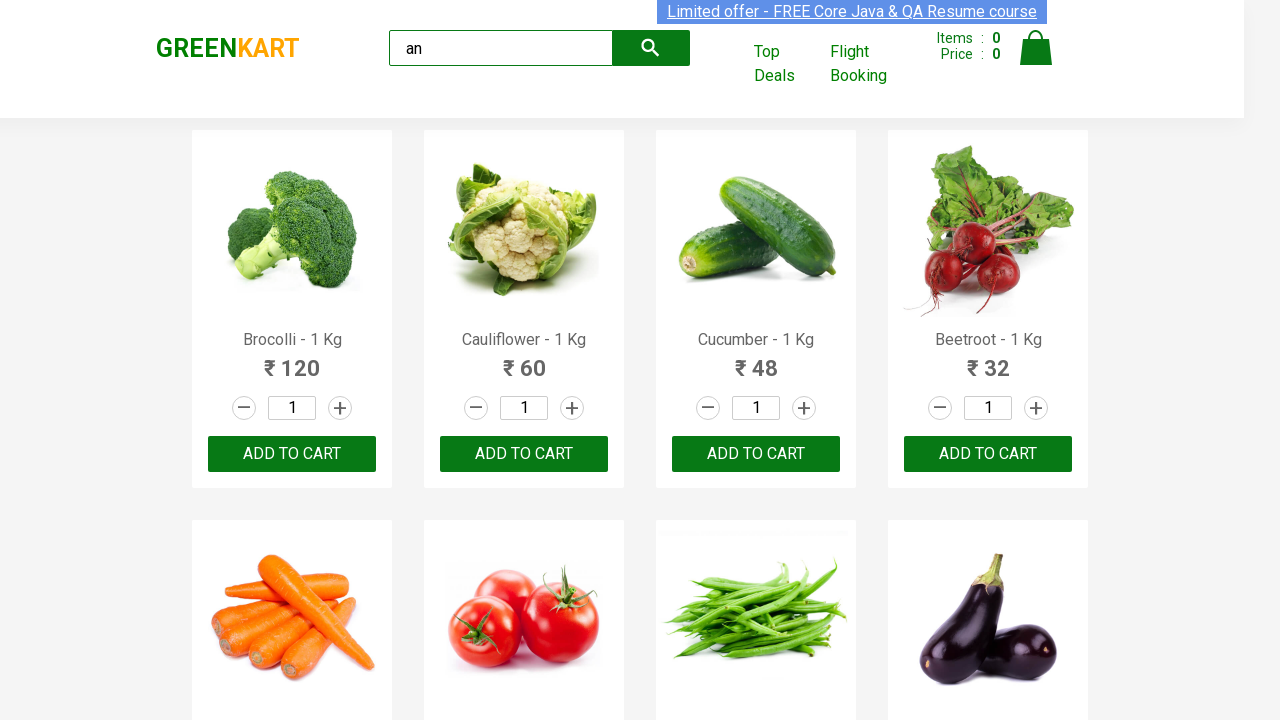

Waited for filtered product results to appear
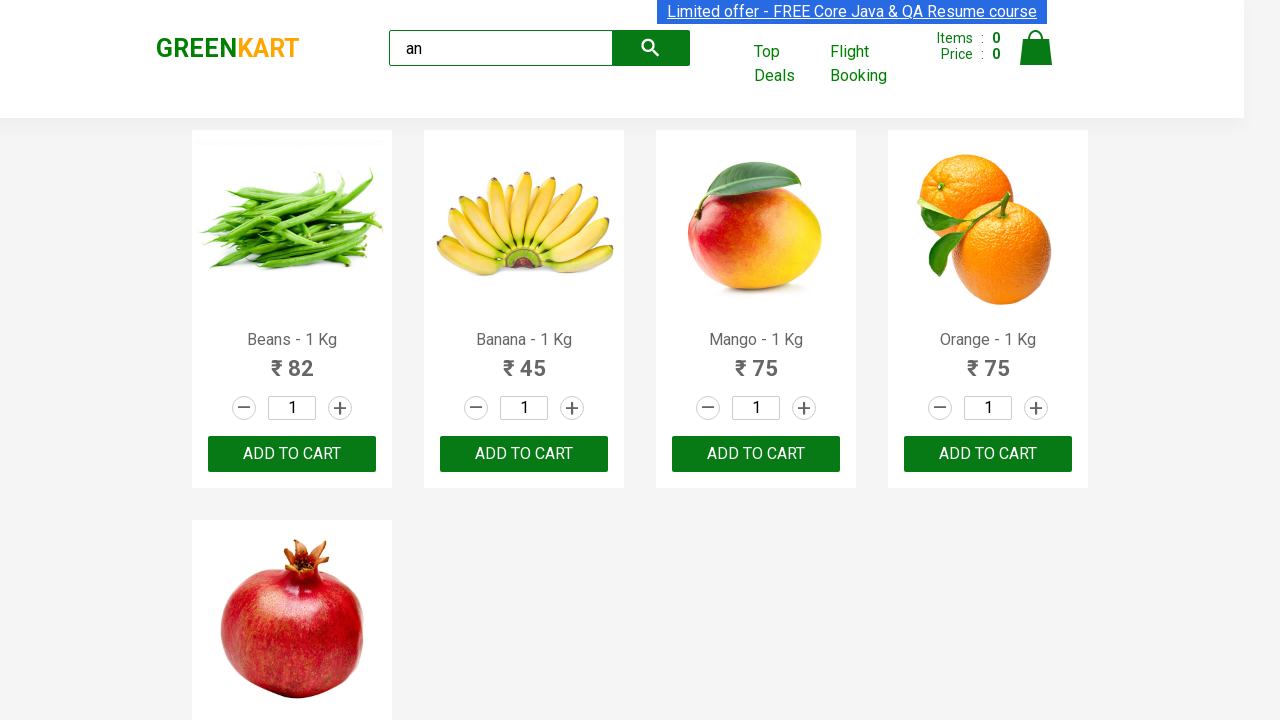

Located product result elements
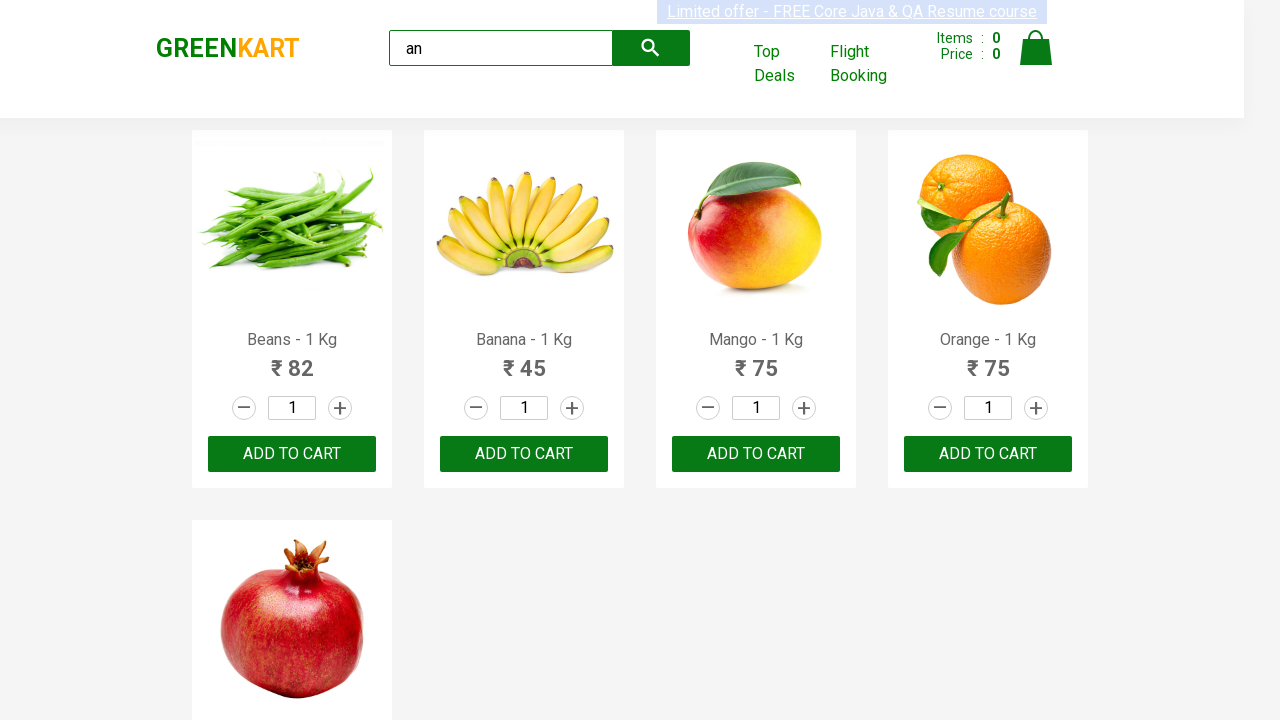

Verified that multiple product results are displayed
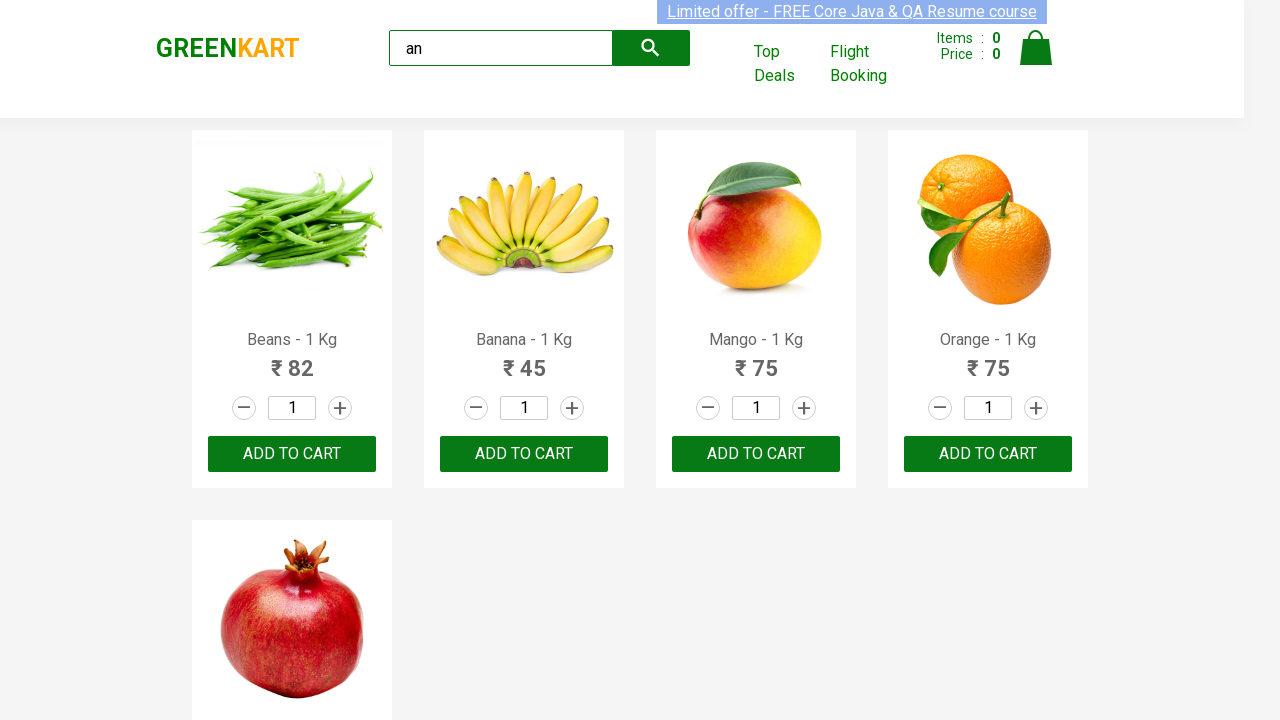

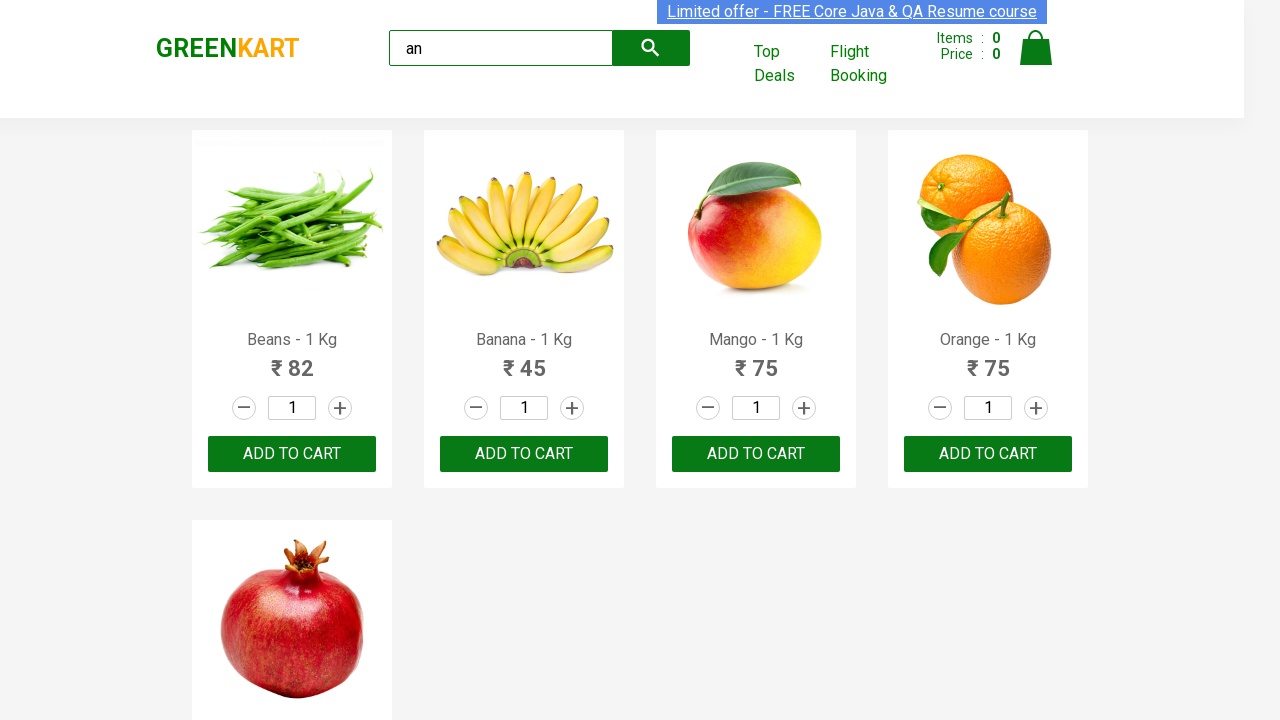